Tests JavaScript alert handling by clicking a button that triggers an alert and accepting it

Starting URL: https://the-internet.herokuapp.com/javascript_alerts

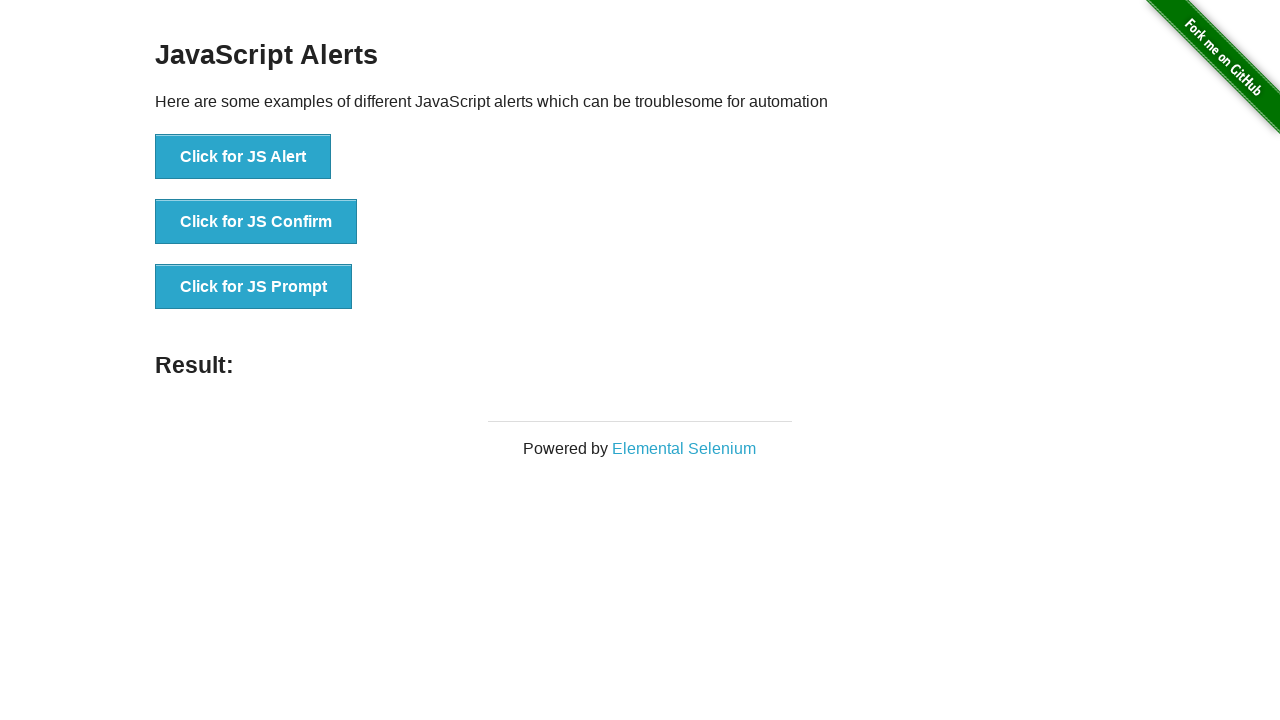

Set up dialog handler to accept alerts
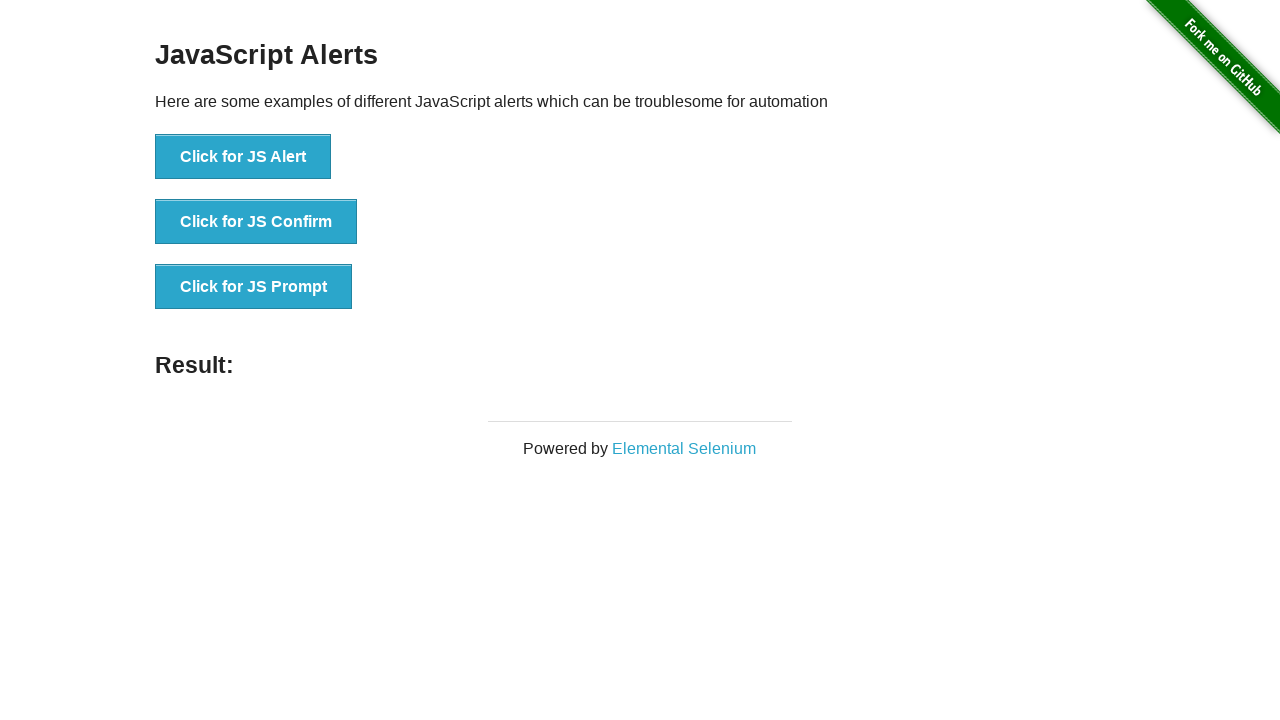

Clicked JavaScript alert button at (243, 157) on xpath=//button[@onclick='jsAlert()']
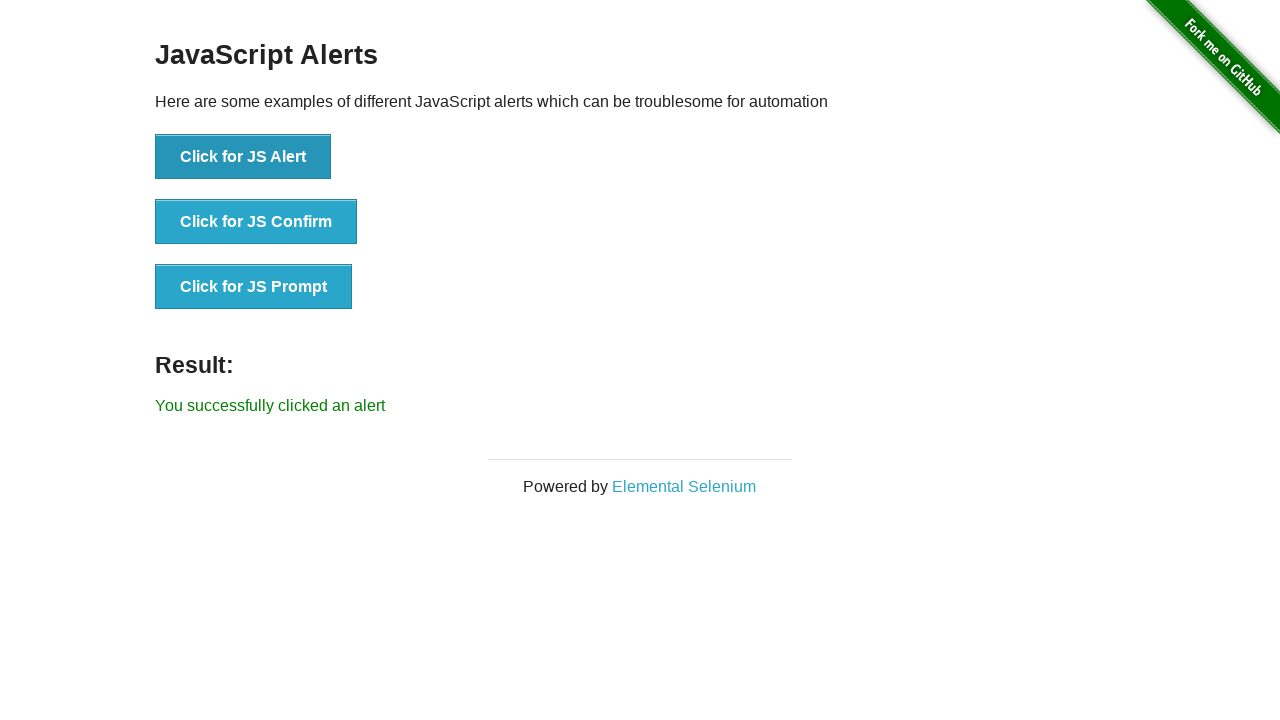

Alert was accepted and result message appeared
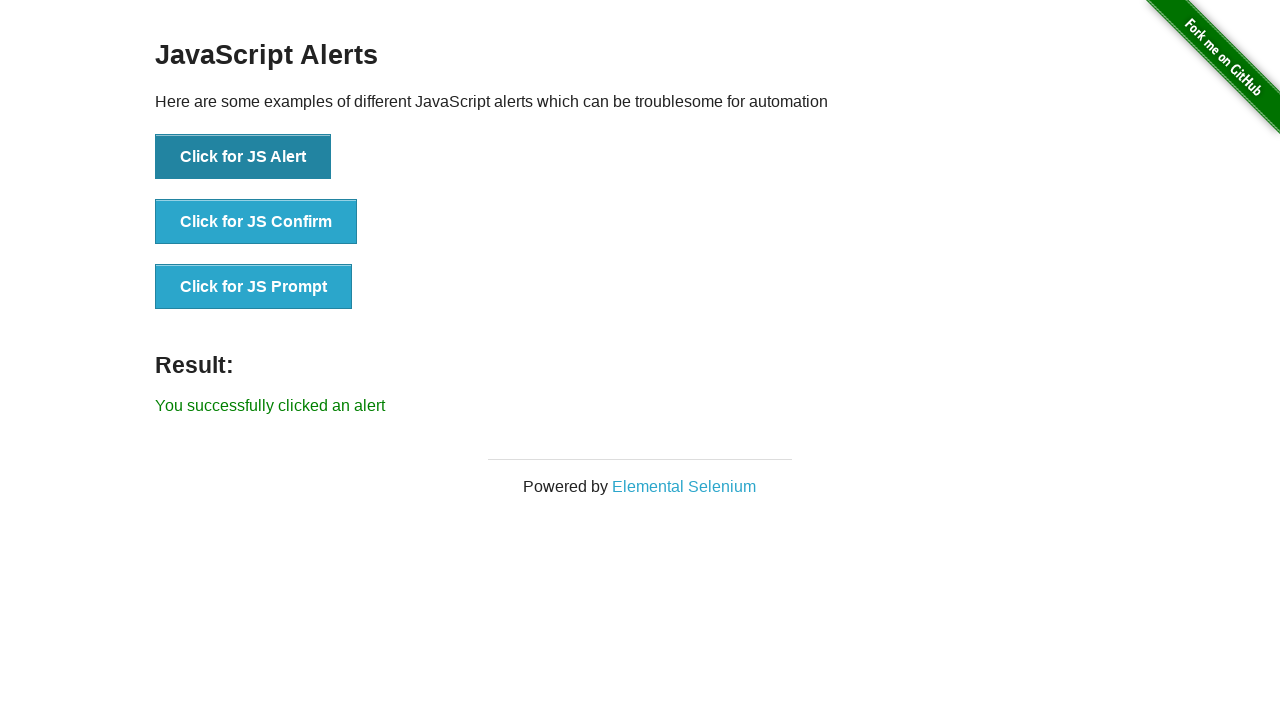

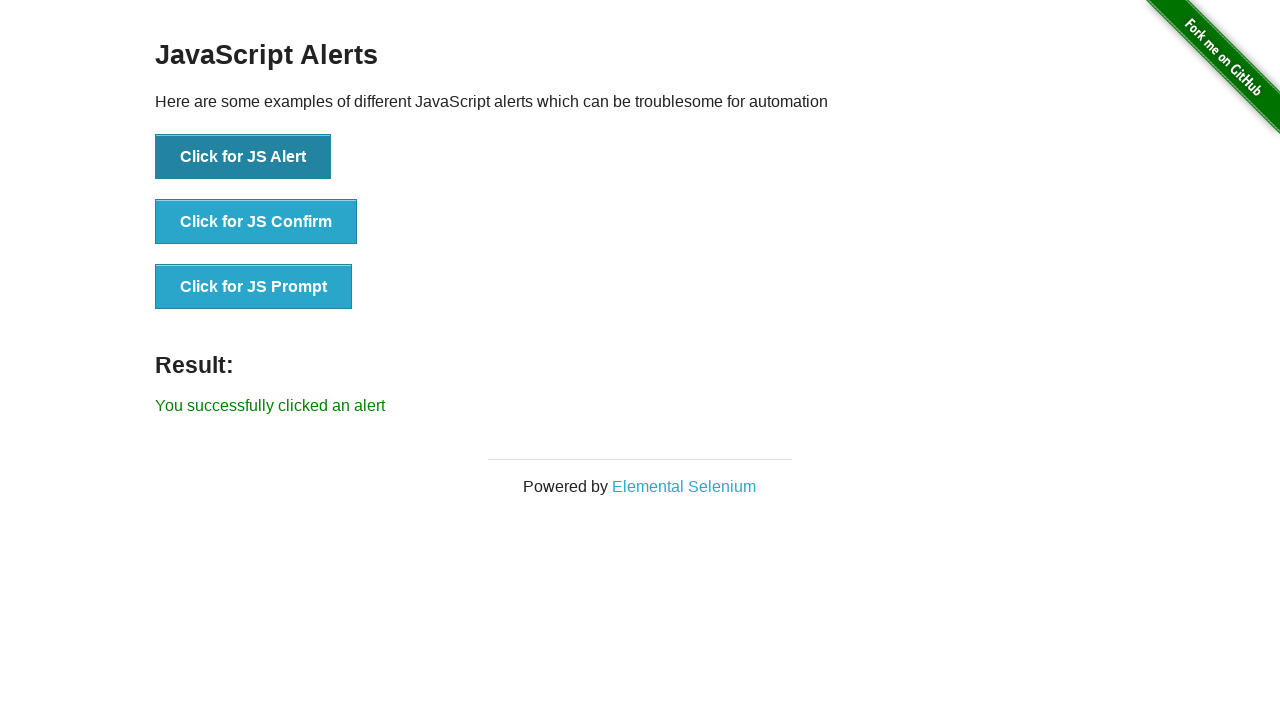